Tests date picker functionality by opening the date picker, selecting a specific month and year, then choosing a specific date

Starting URL: https://demoqa.com/automation-practice-form

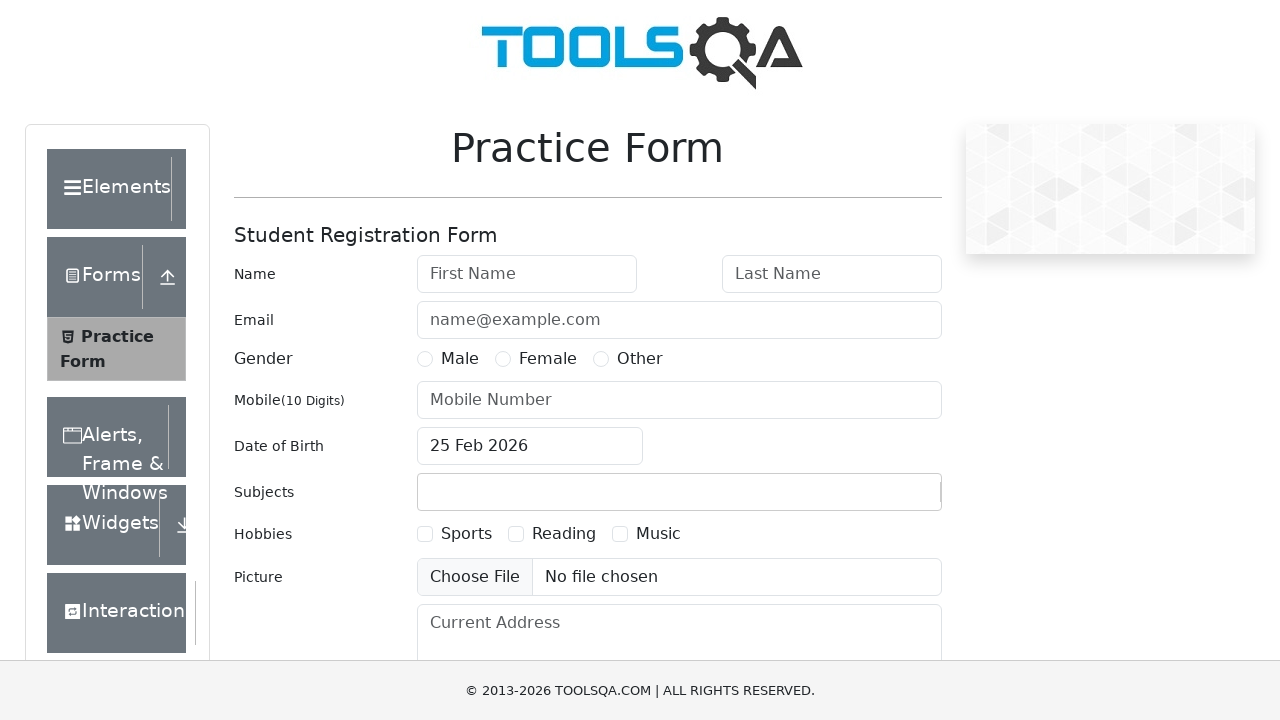

Clicked date input field to open date picker at (530, 446) on #dateOfBirthInput
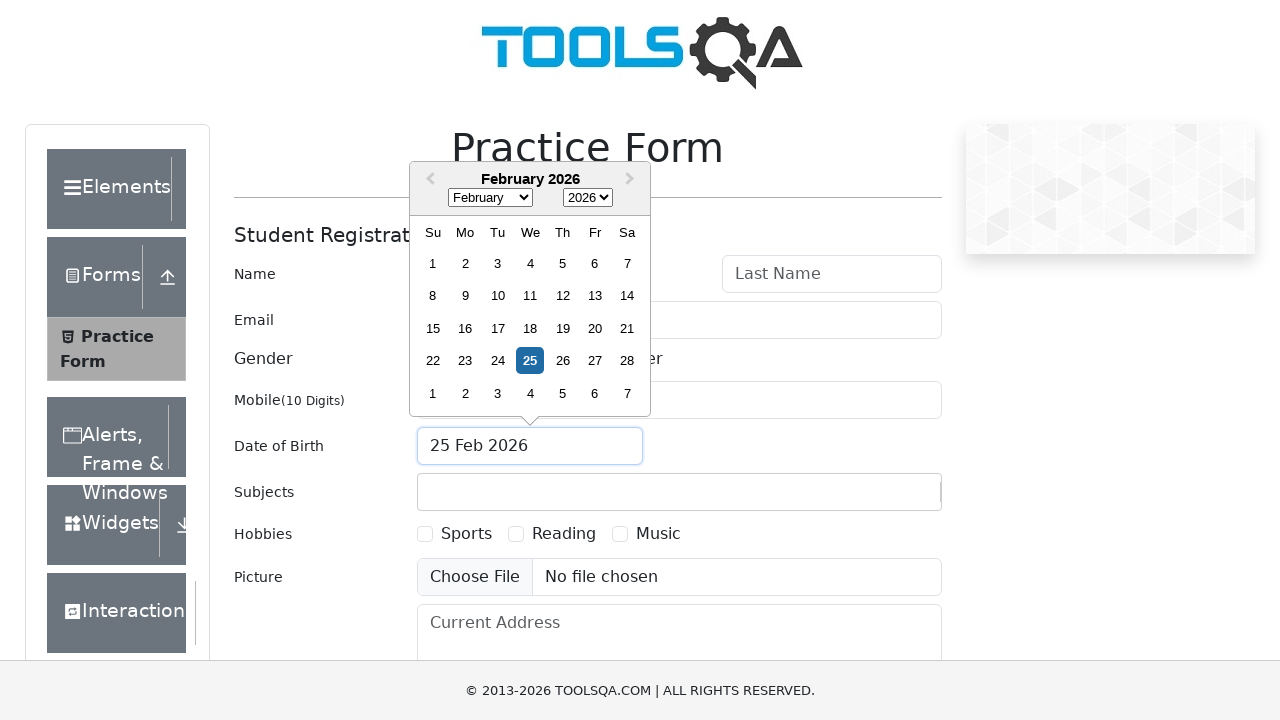

Selected June from month dropdown on select.react-datepicker__month-select
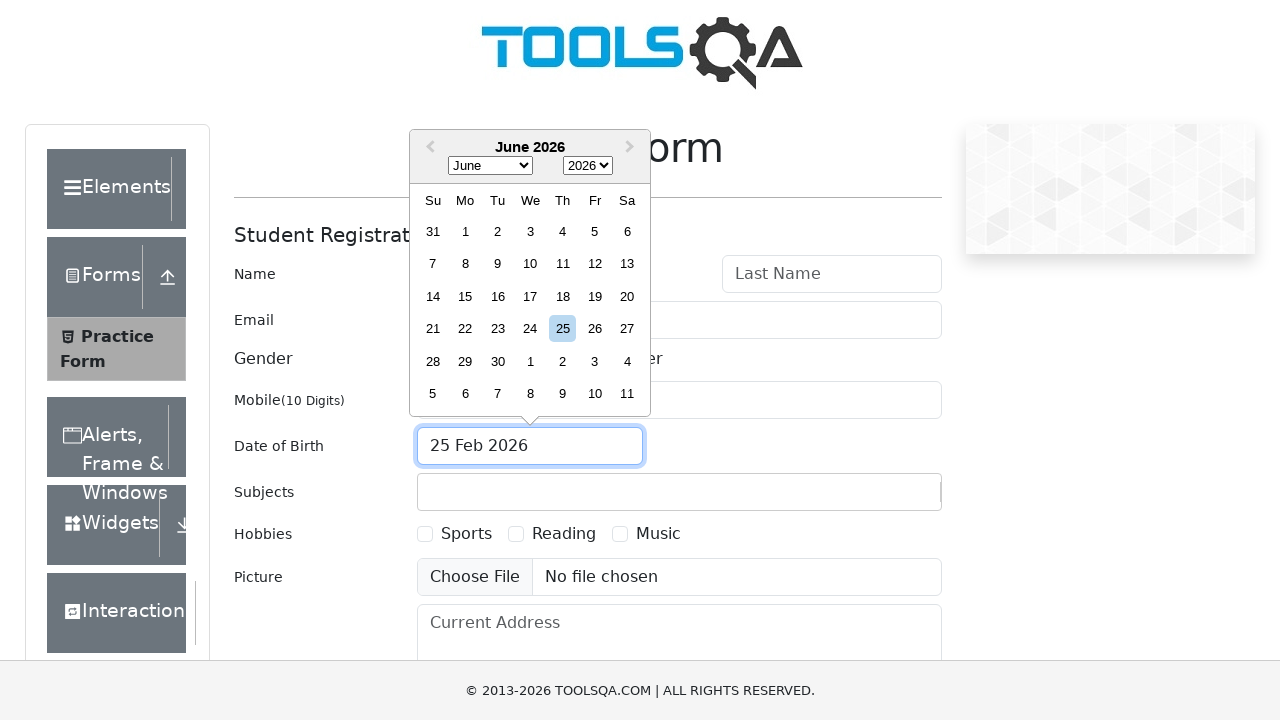

Selected 2020 from year dropdown on select.react-datepicker__year-select
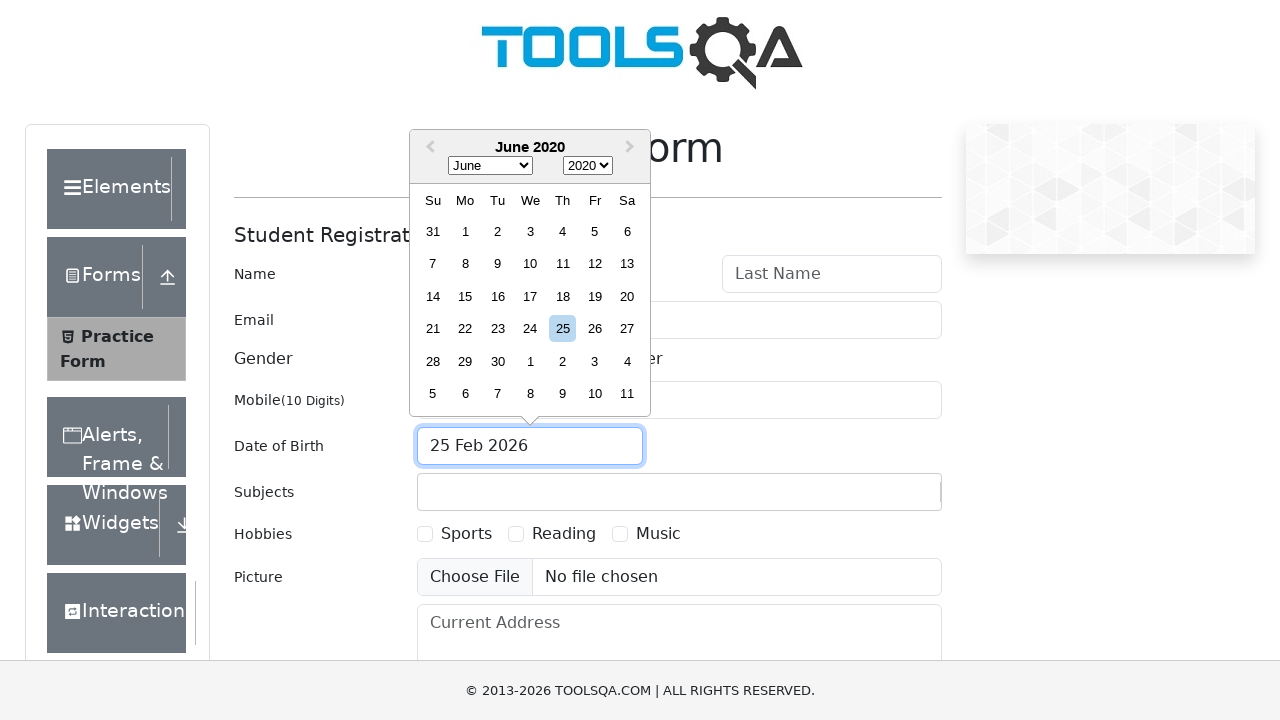

Clicked on date 8 to complete date selection at (465, 264) on xpath=//div[@class='react-datepicker__month']//div[text()='8']
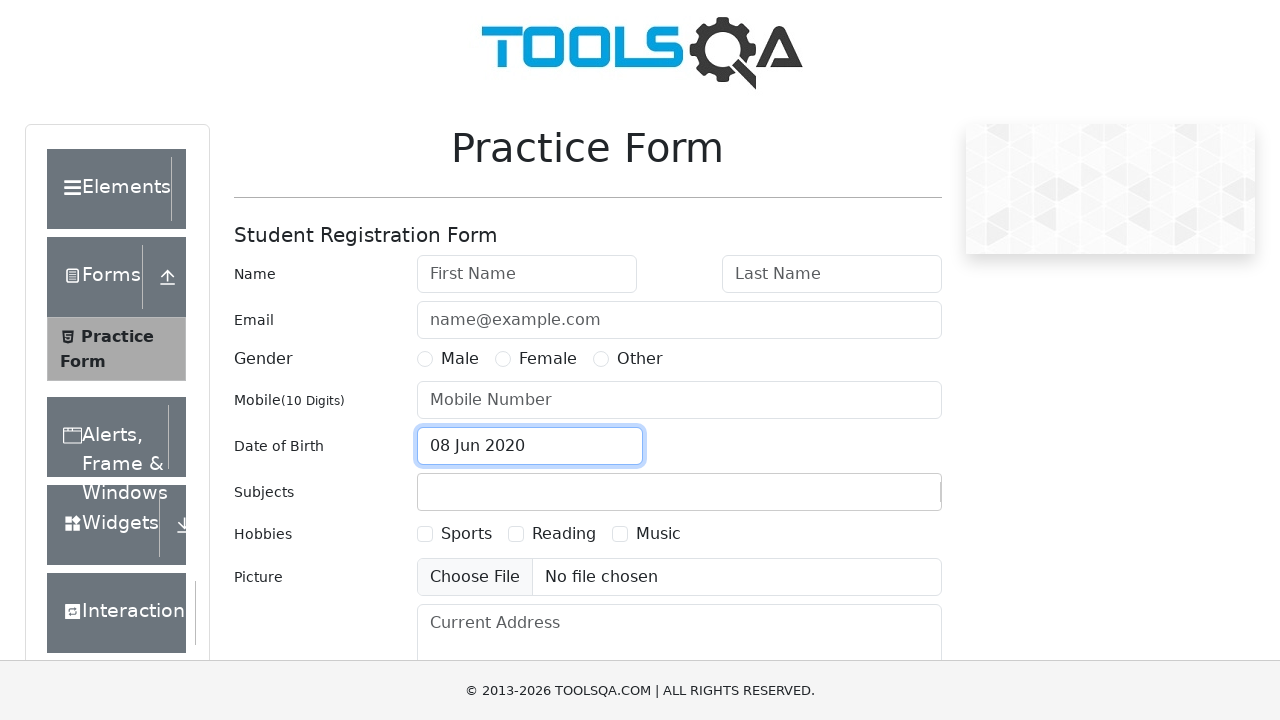

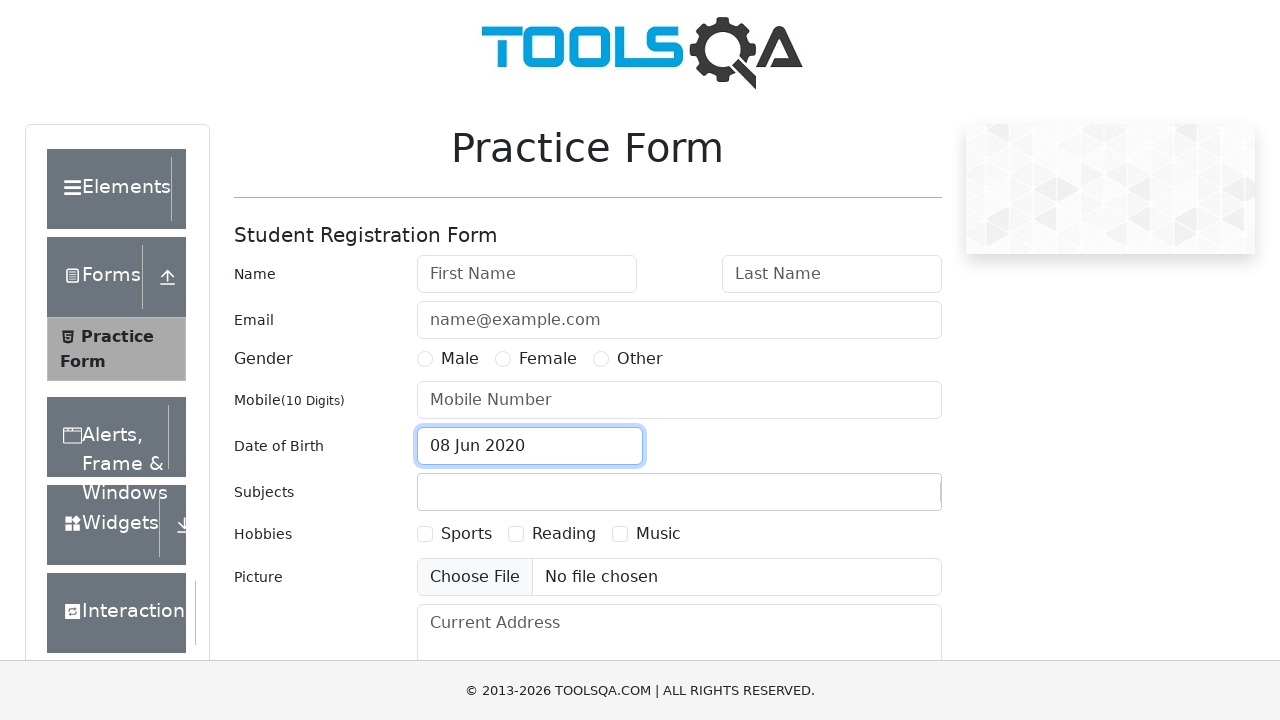